Simple navigation test that visits the GreenKart shopping page

Starting URL: https://rahulshettyacademy.com/seleniumPractise/#/

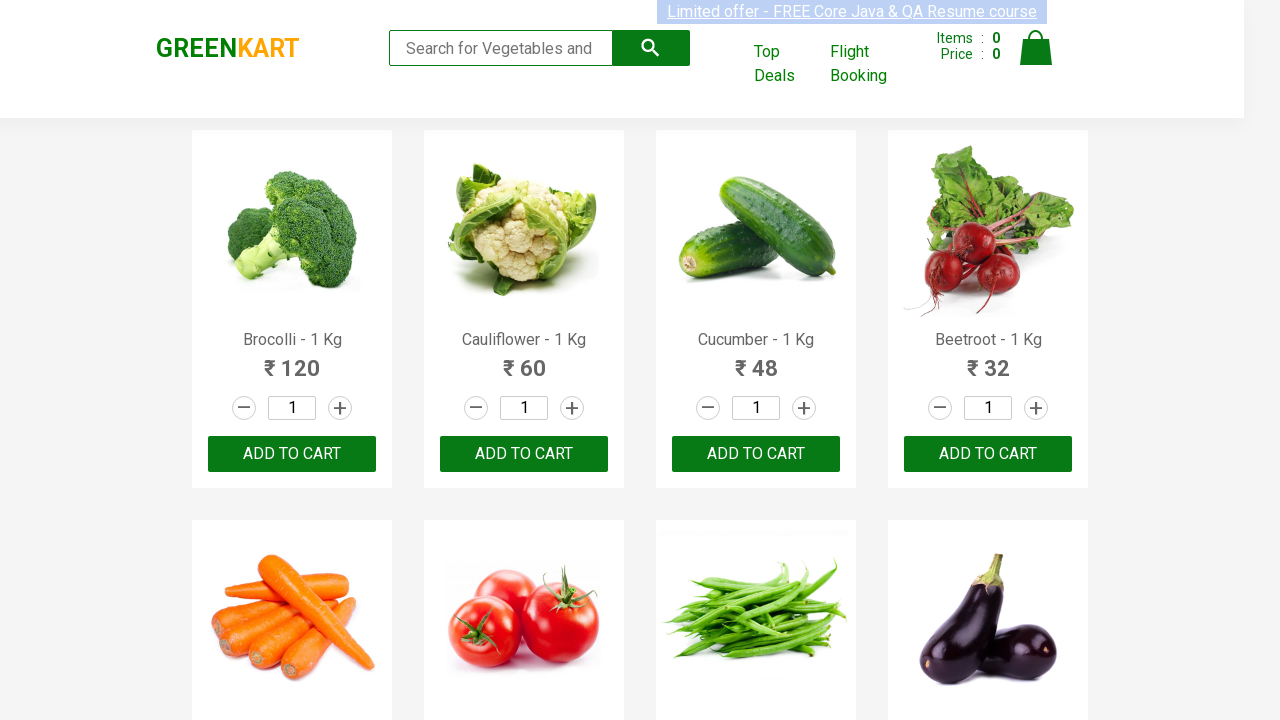

GreenKart shopping page loaded and search element visible
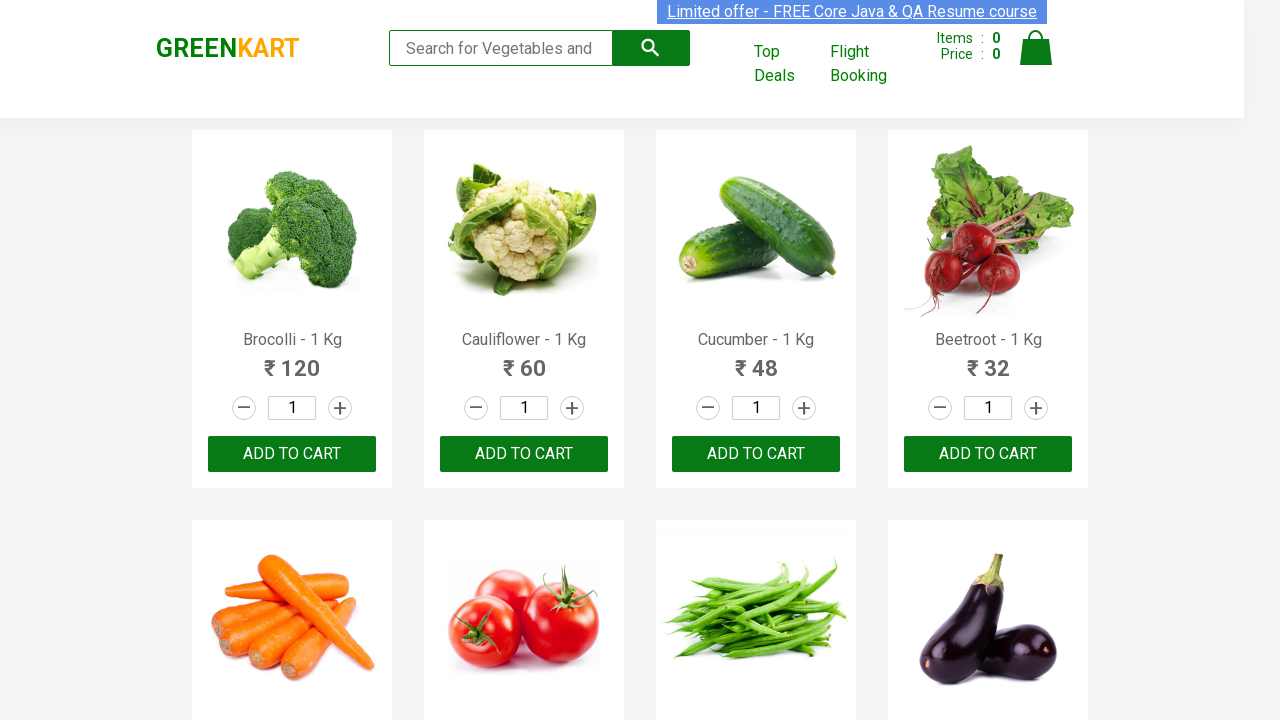

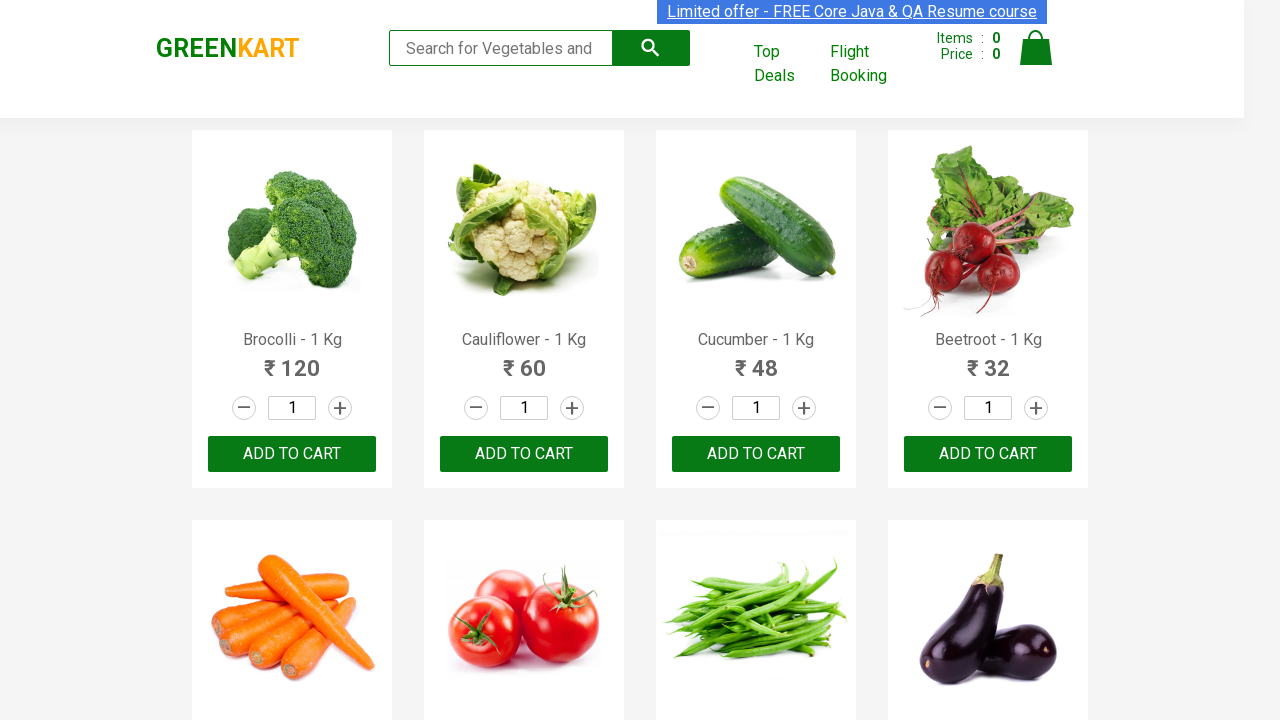